Tests WebRTC audio peer connection by clicking the call button and monitoring RTC statistics

Starting URL: https://webrtc.github.io/samples/src/content/peerconnection/audio/

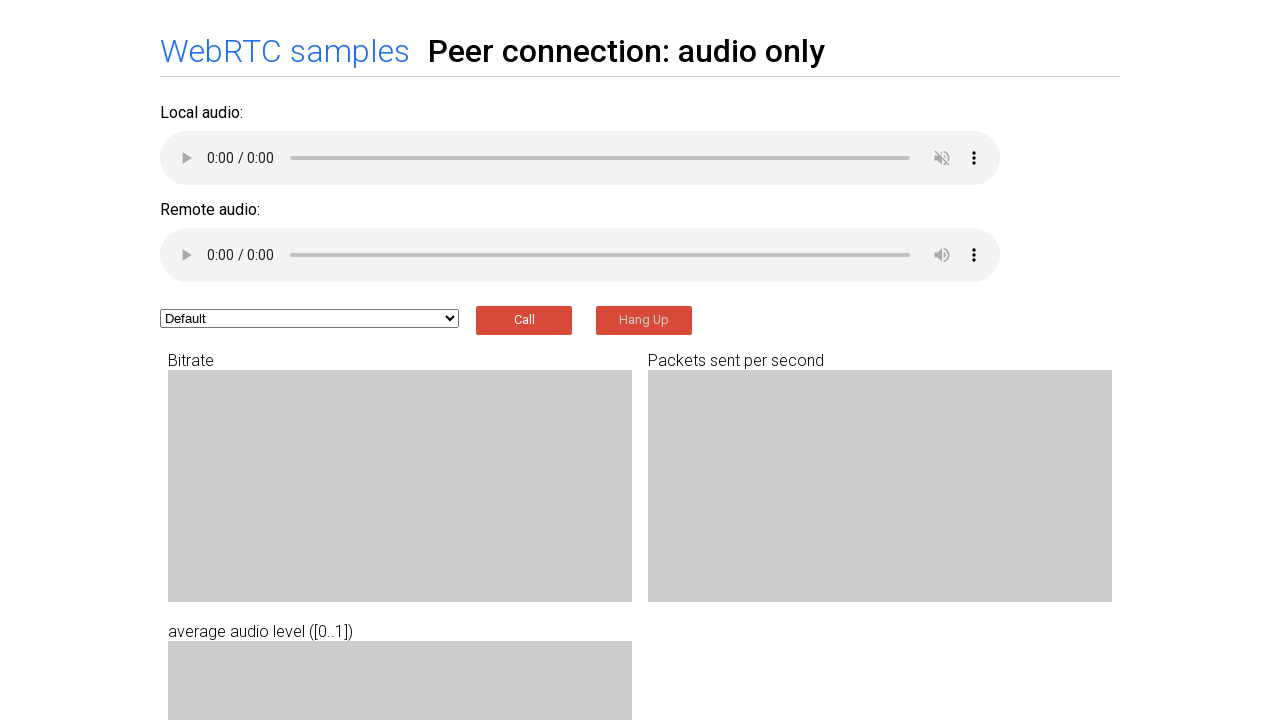

Clicked call button to establish WebRTC peer connection at (524, 321) on #callButton
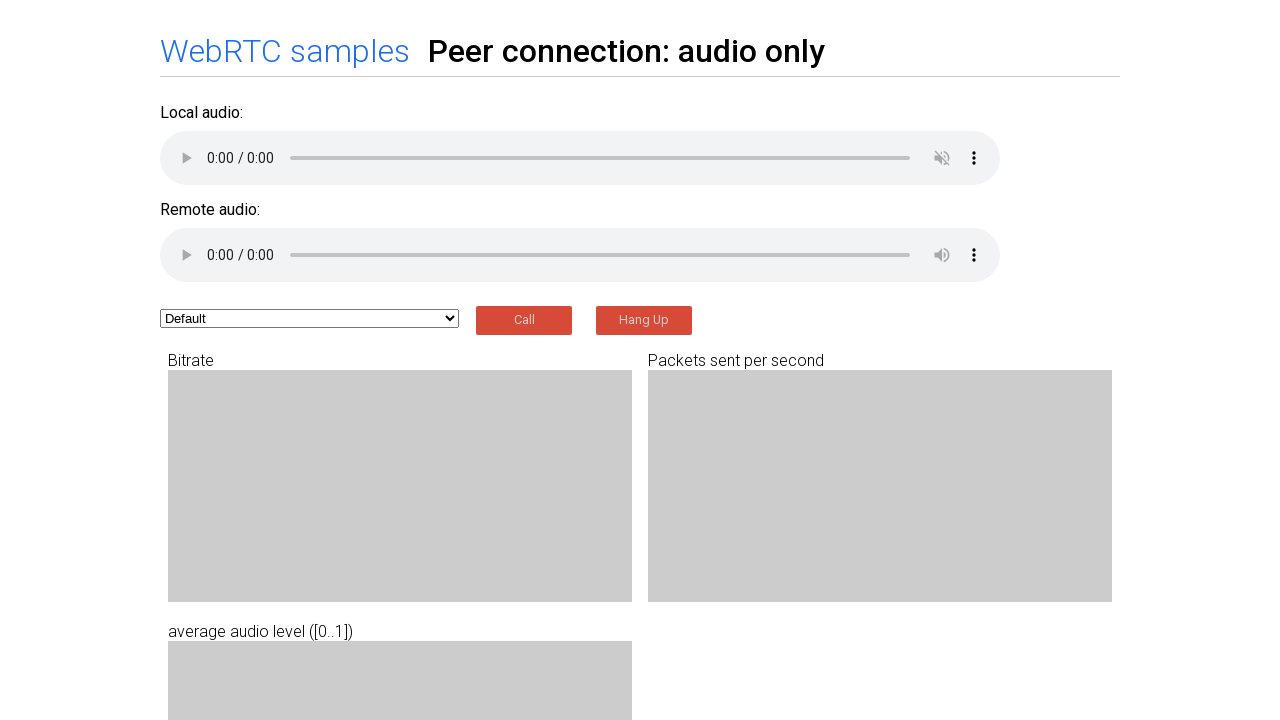

Waited 1 second for WebRTC connection to establish
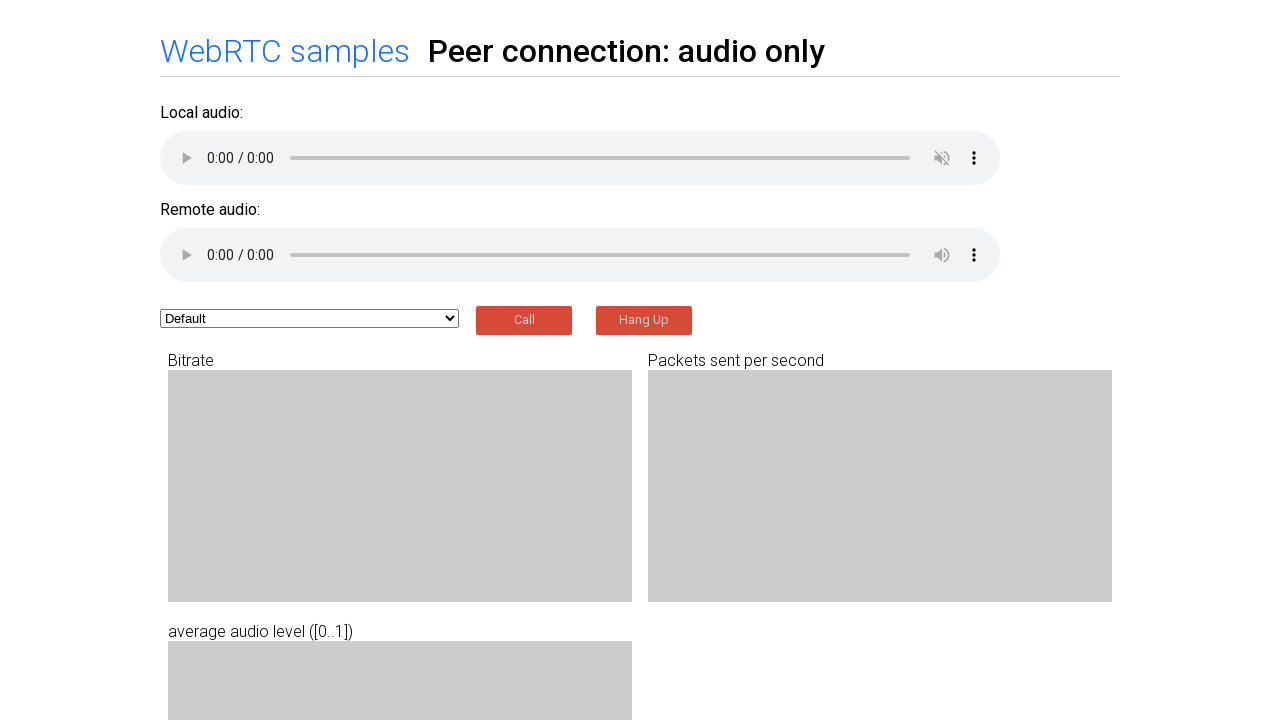

Monitored RTC statistics for 2 minutes
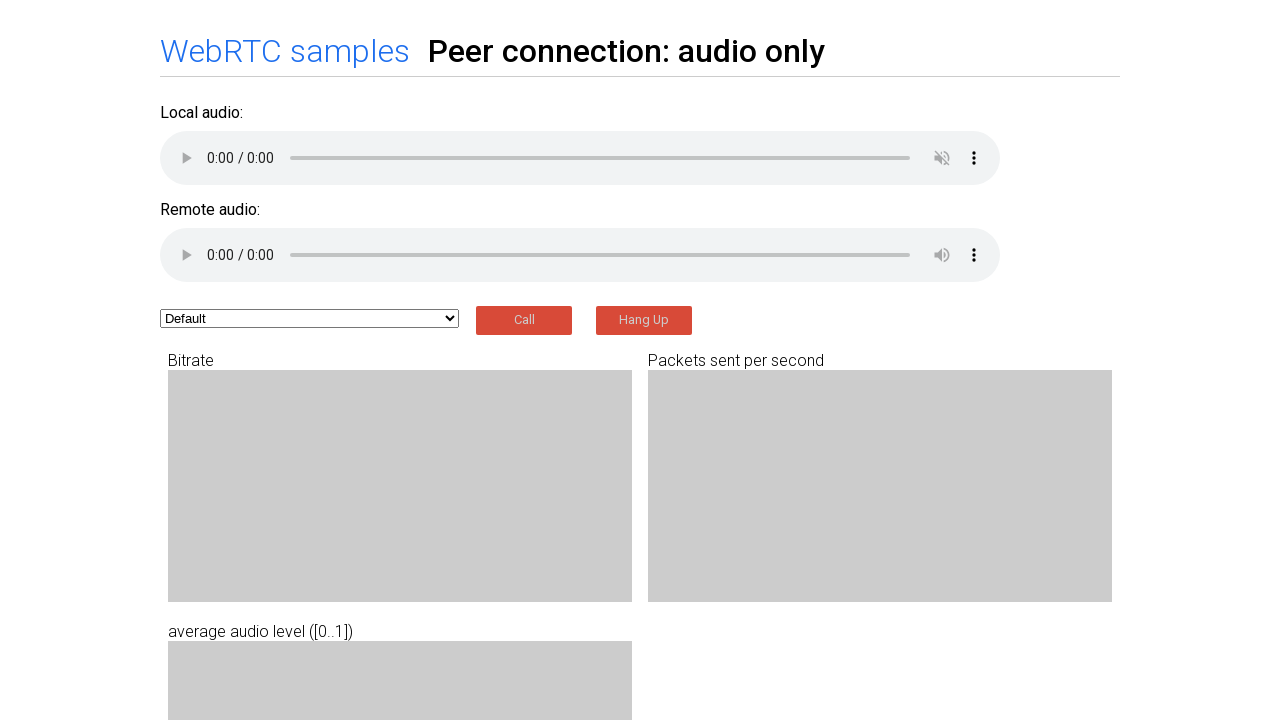

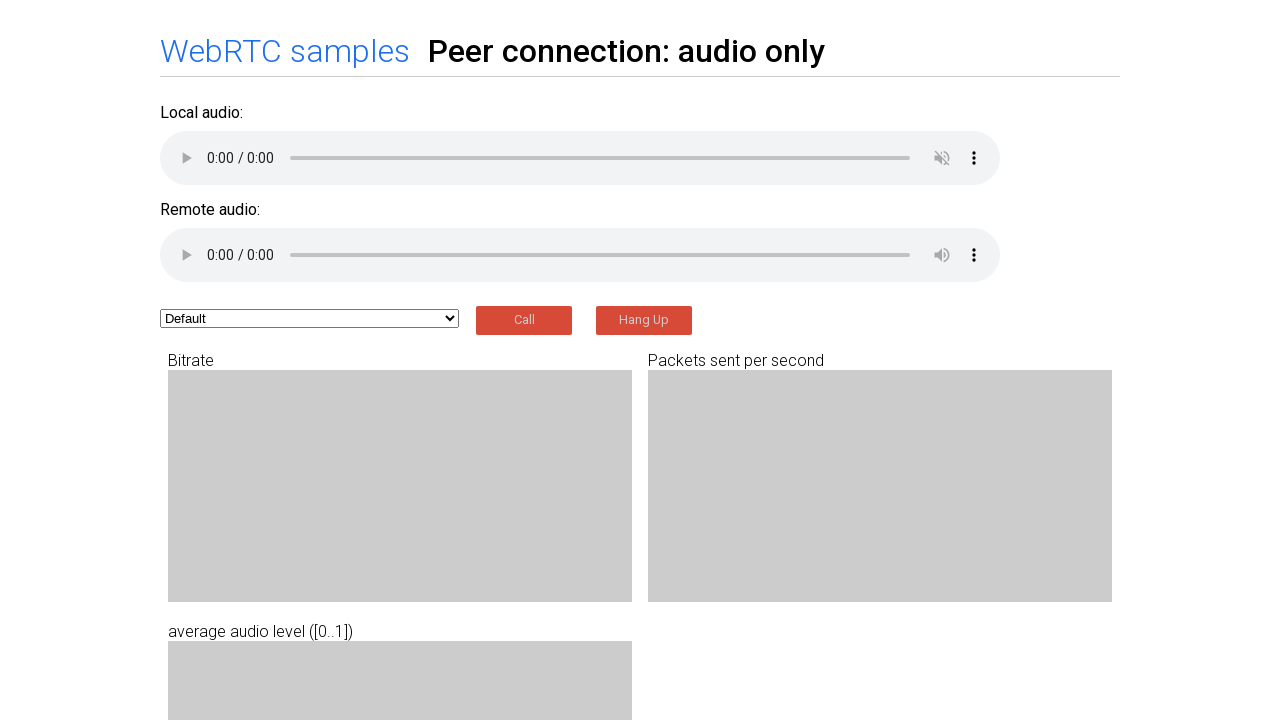